Tests that clicking Clear completed removes completed items from the list.

Starting URL: https://demo.playwright.dev/todomvc

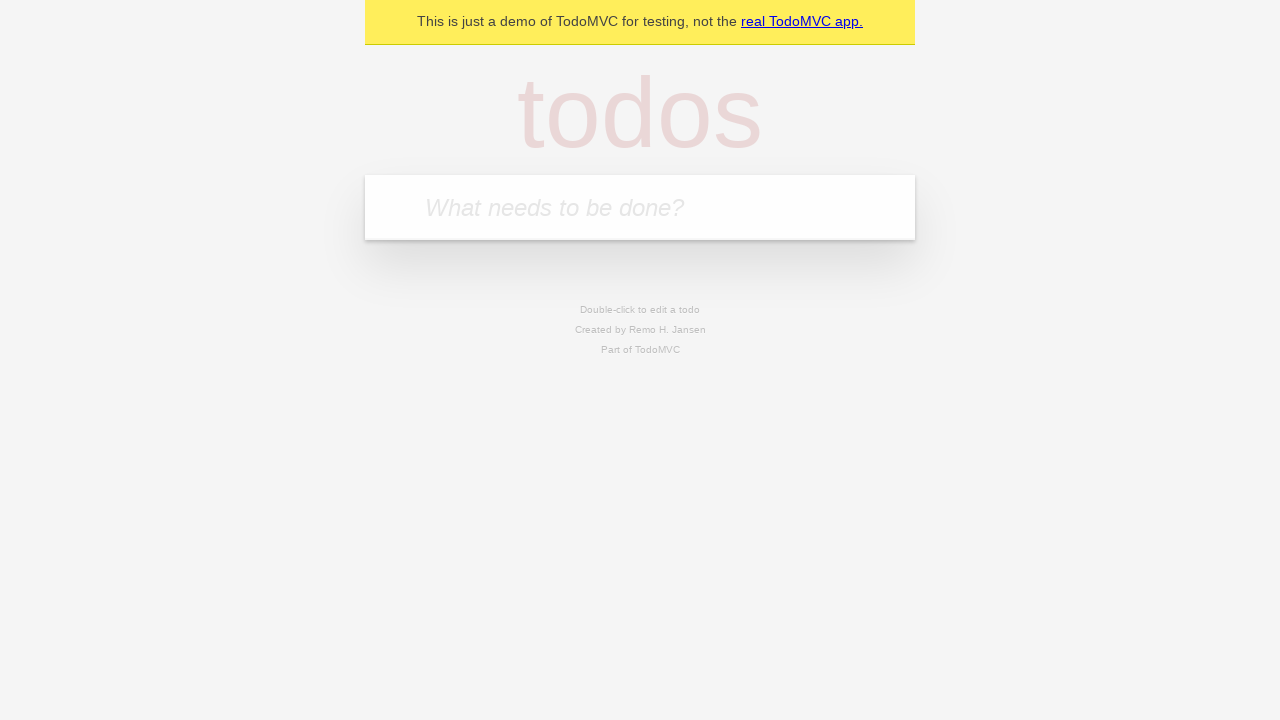

Filled todo input with 'buy some cheese' on internal:attr=[placeholder="What needs to be done?"i]
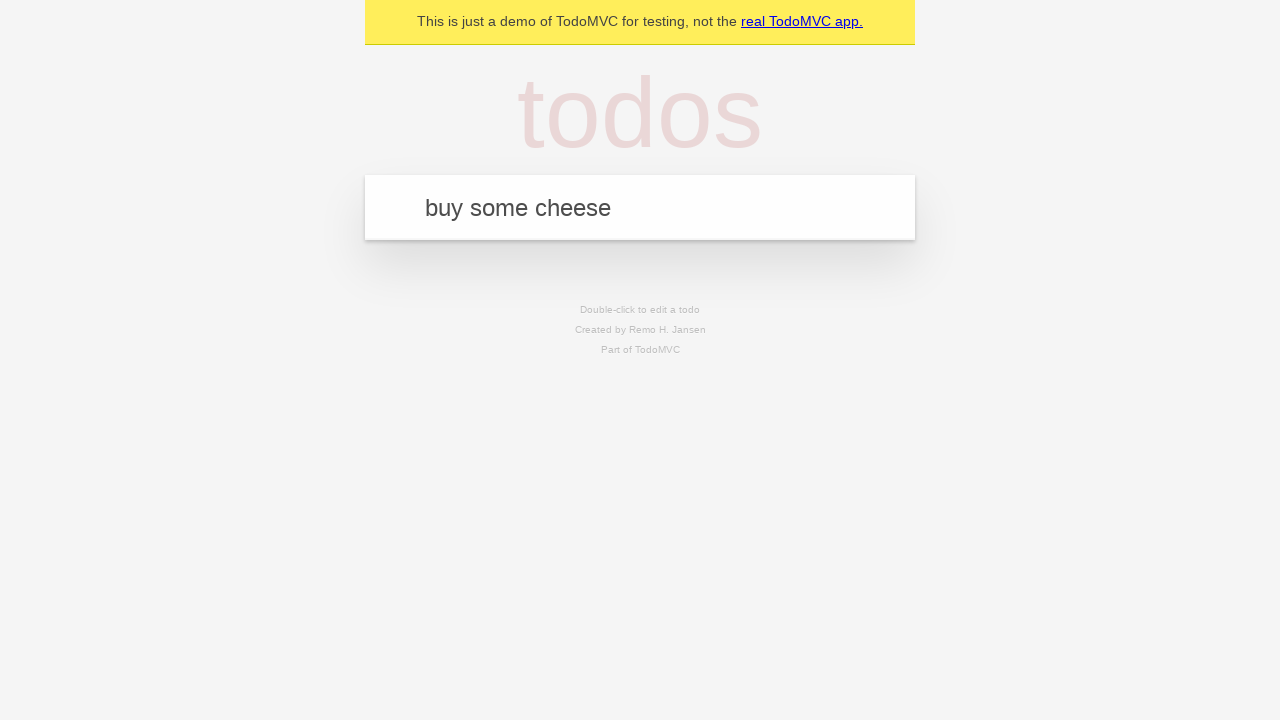

Pressed Enter to add first todo on internal:attr=[placeholder="What needs to be done?"i]
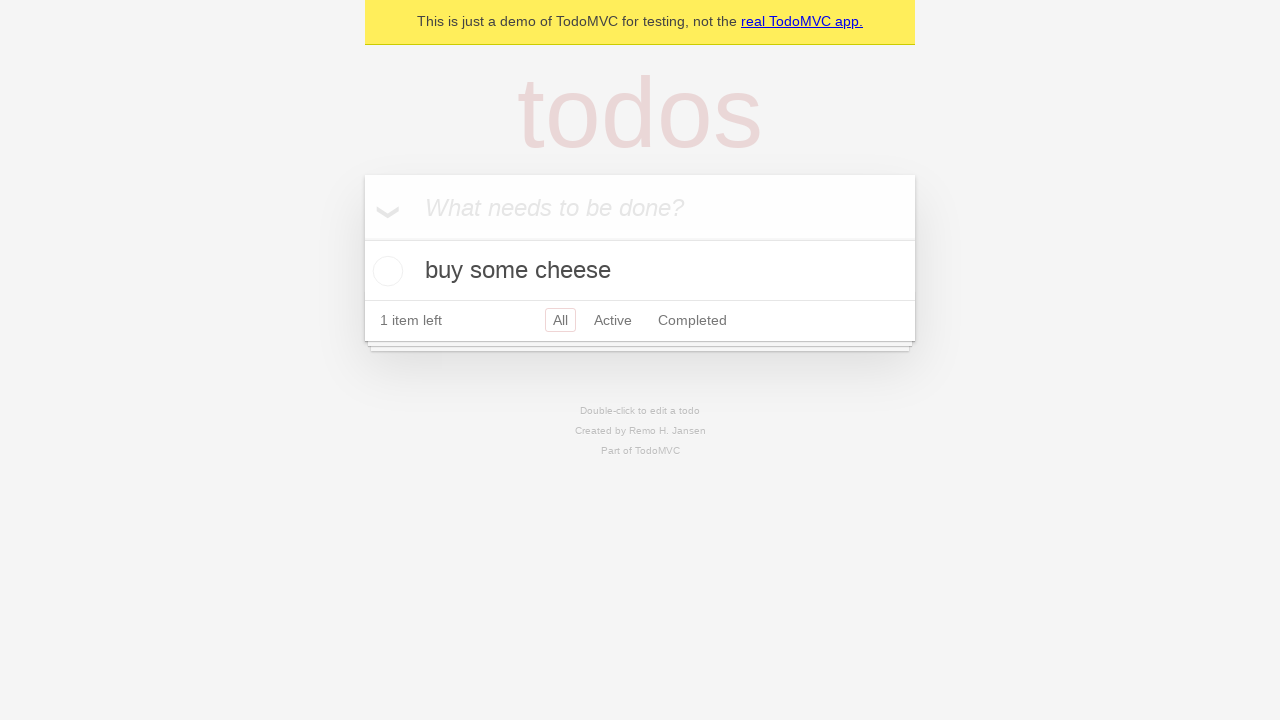

Filled todo input with 'feed the cat' on internal:attr=[placeholder="What needs to be done?"i]
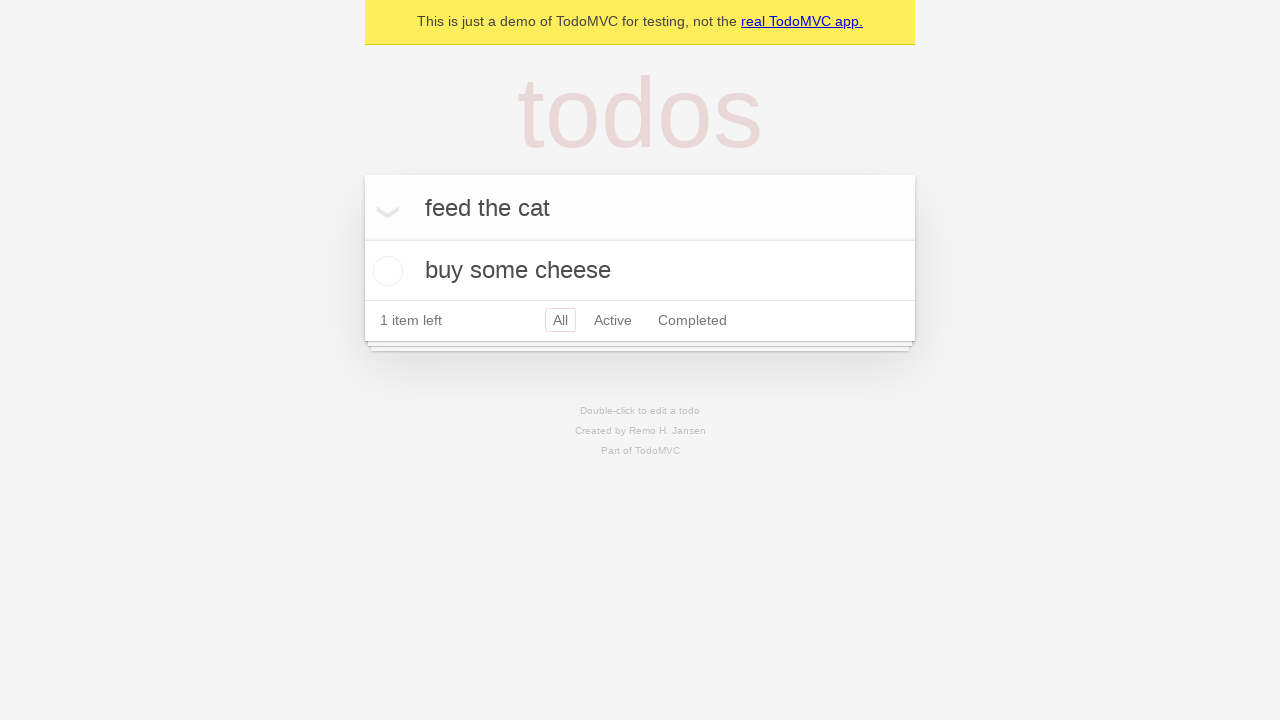

Pressed Enter to add second todo on internal:attr=[placeholder="What needs to be done?"i]
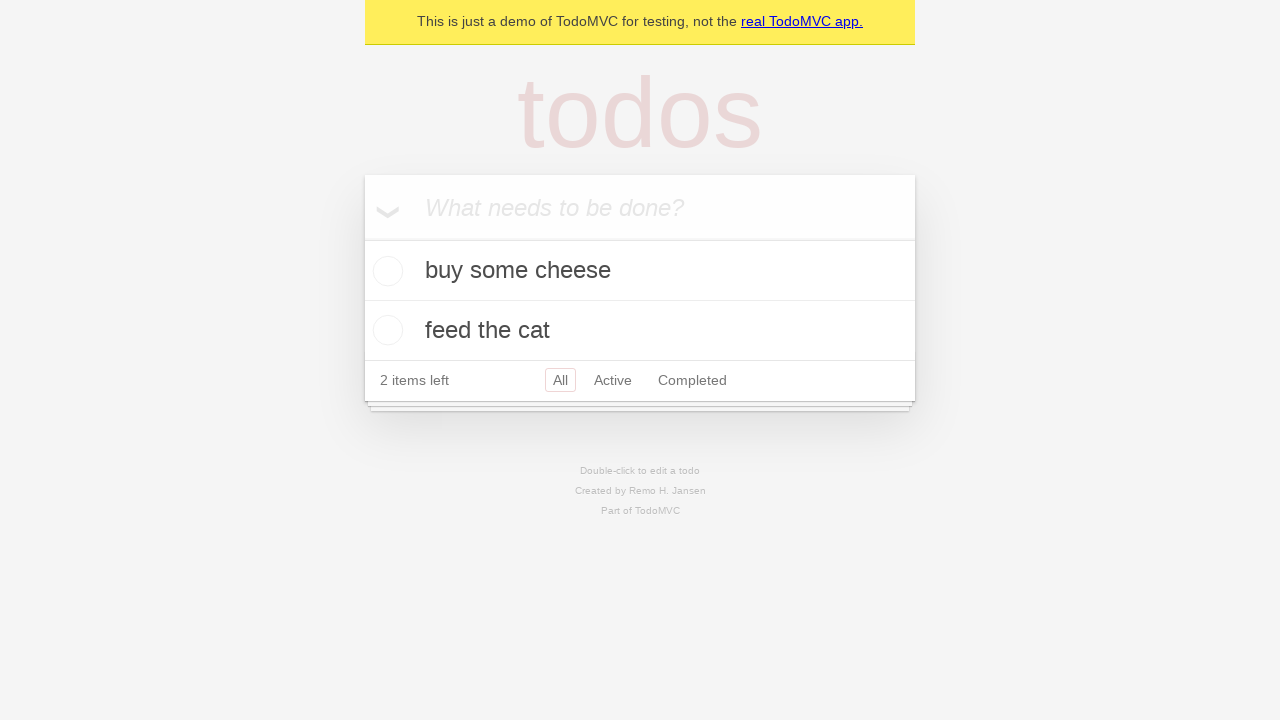

Filled todo input with 'book a doctors appointment' on internal:attr=[placeholder="What needs to be done?"i]
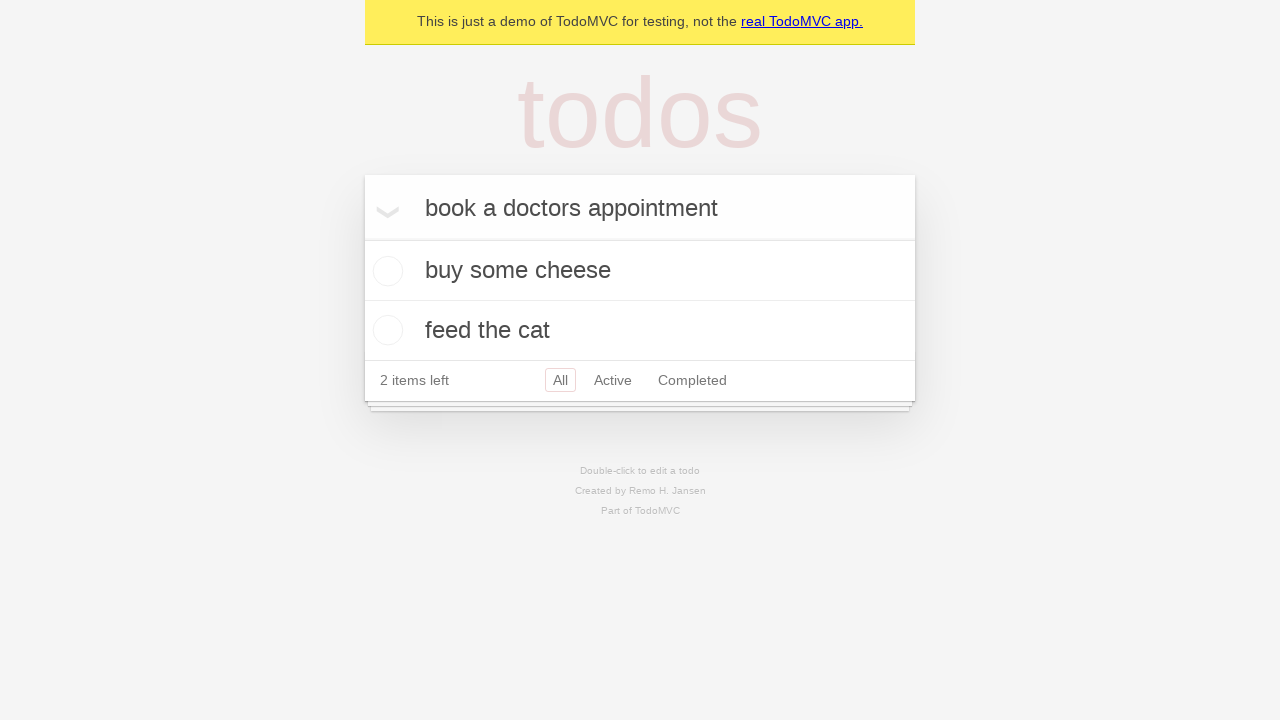

Pressed Enter to add third todo on internal:attr=[placeholder="What needs to be done?"i]
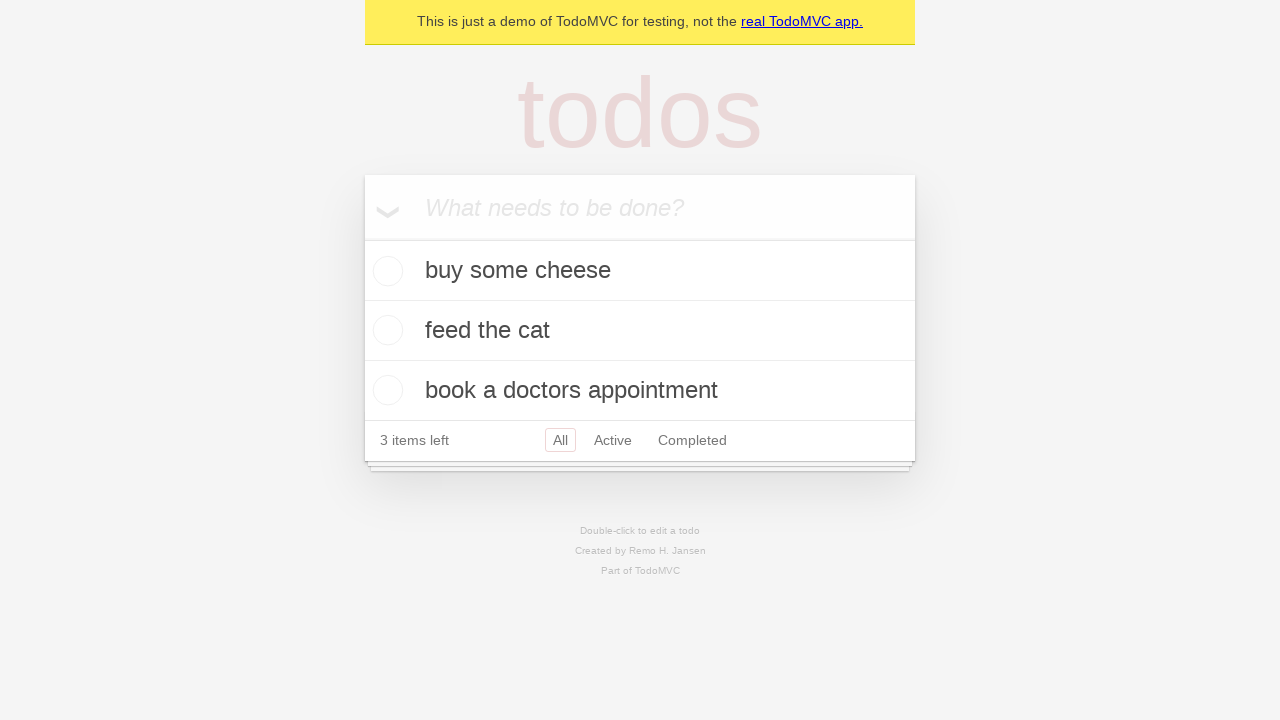

All three todos loaded and visible
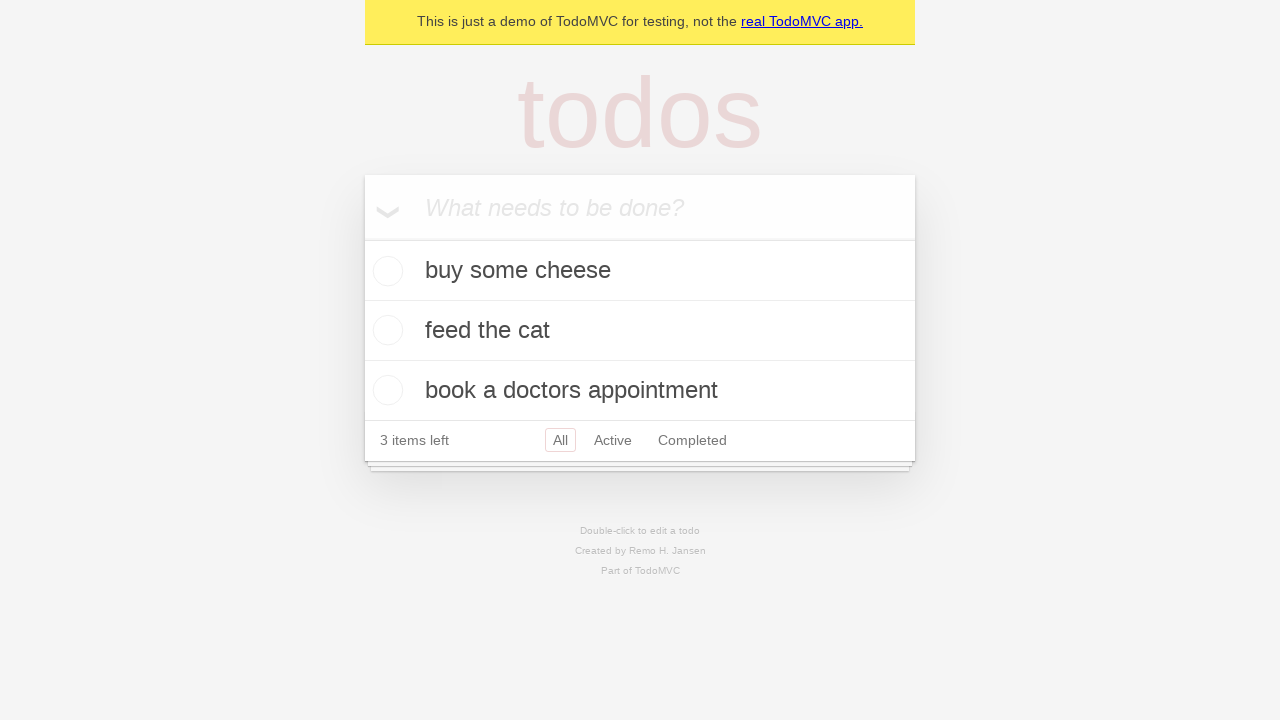

Checked the second todo item checkbox at (385, 330) on internal:testid=[data-testid="todo-item"s] >> nth=1 >> internal:role=checkbox
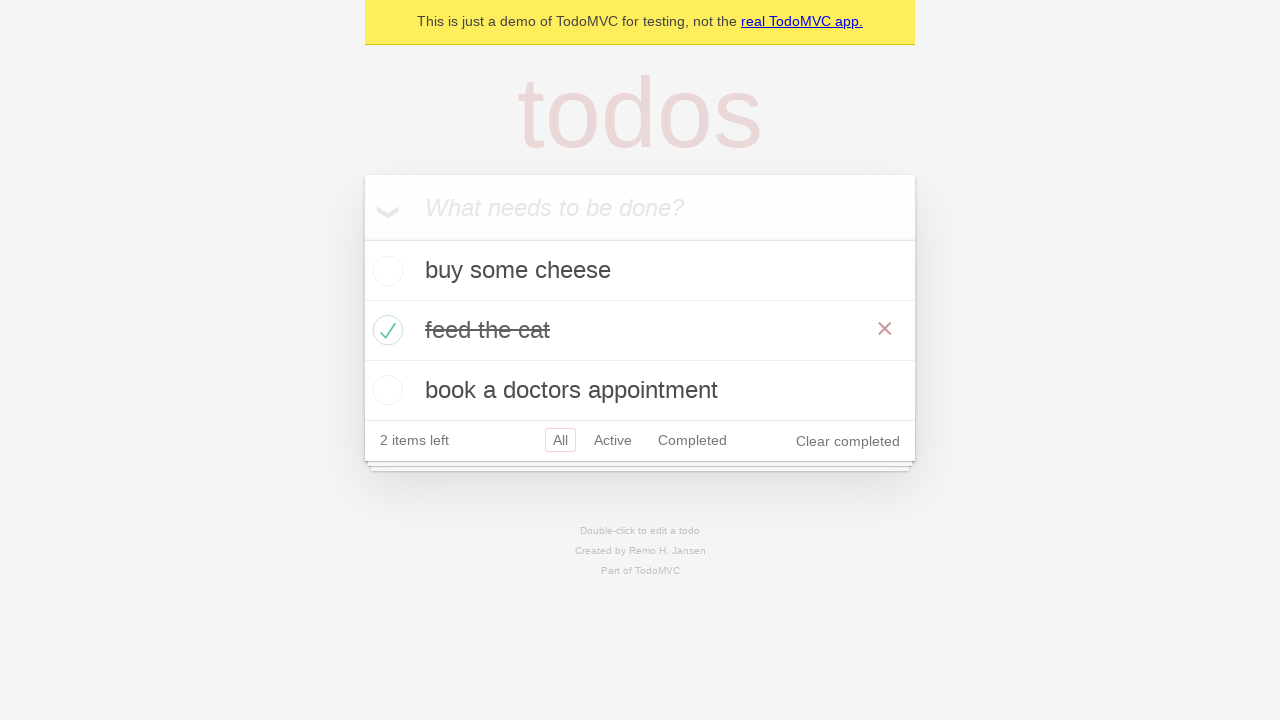

Clicked 'Clear completed' button to remove completed items at (848, 441) on internal:role=button[name="Clear completed"i]
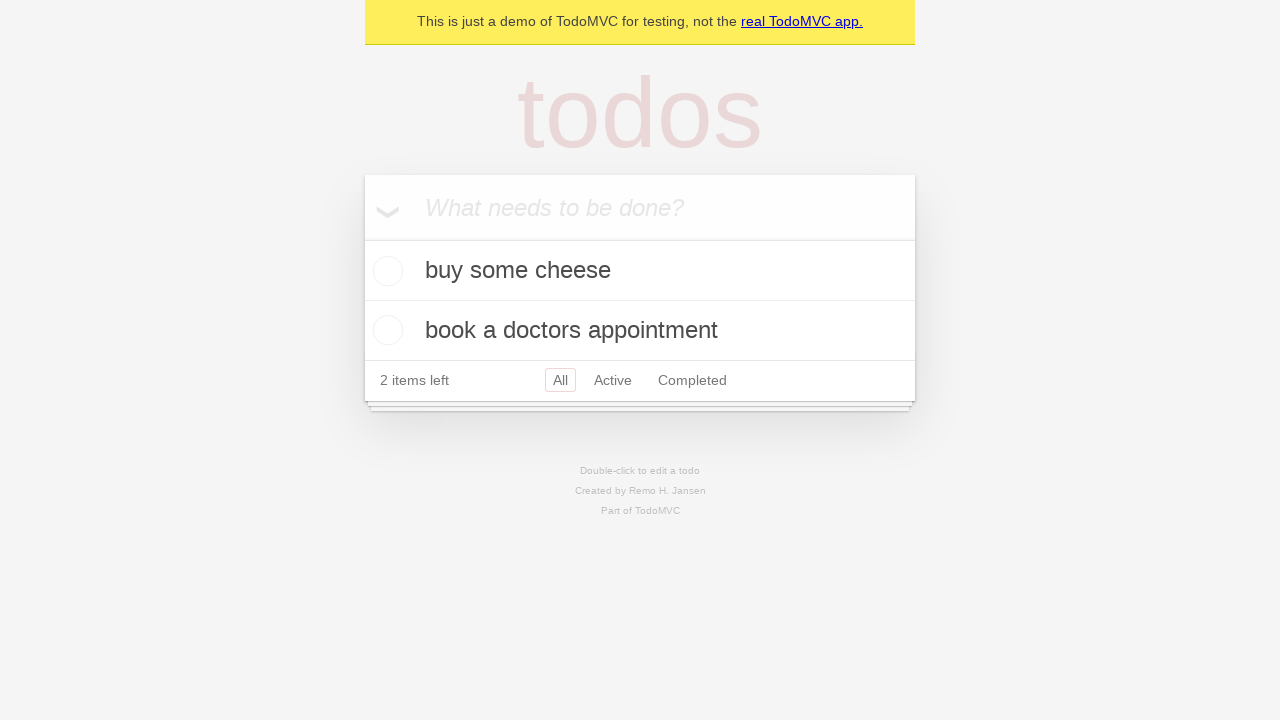

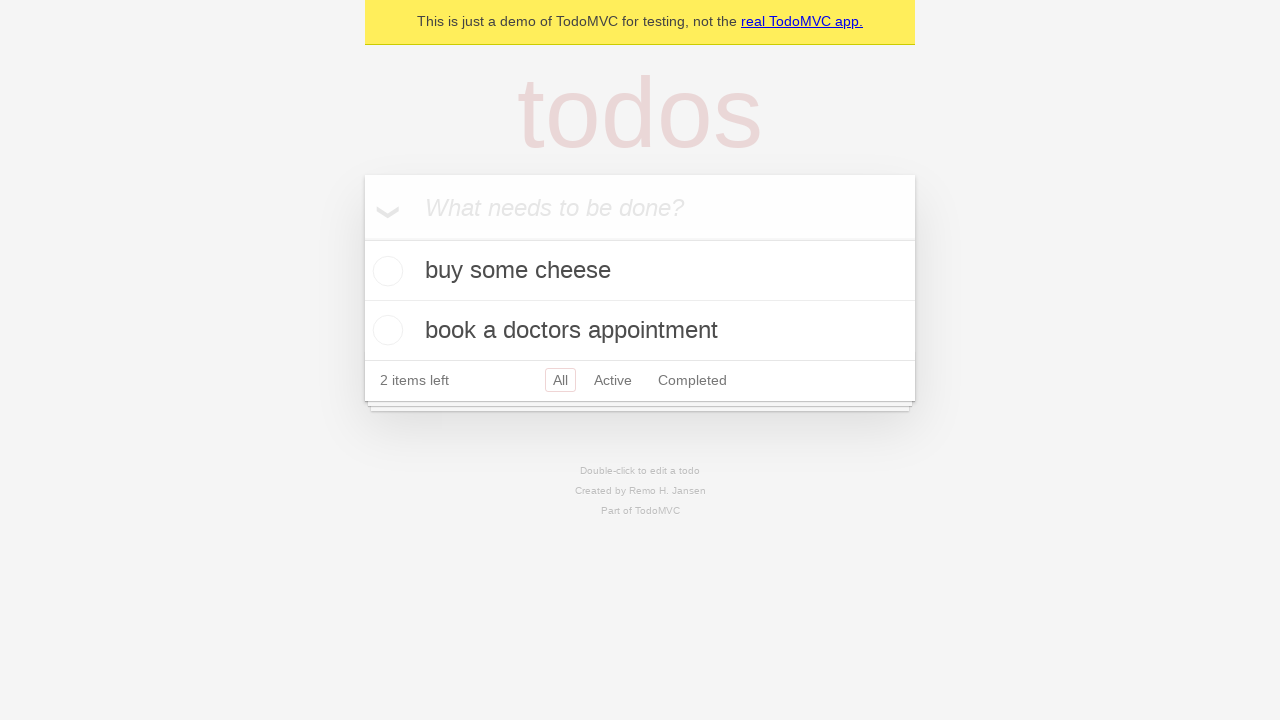